Tests navigation through a book catalog by clicking on a category, selecting a book to view its details page, and verifying the book information elements are displayed correctly before navigating back.

Starting URL: https://books.toscrape.com/

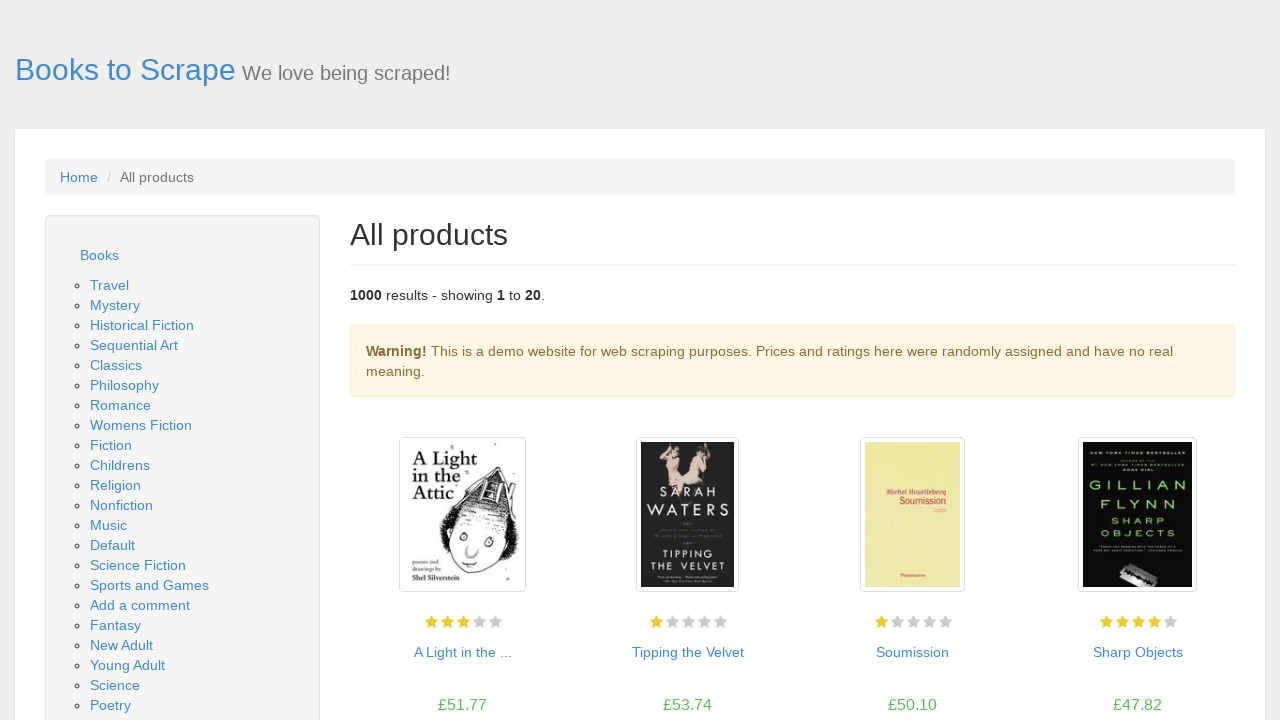

Clicked on the first category in the sidebar at (110, 285) on ul.nav ul li a >> nth=0
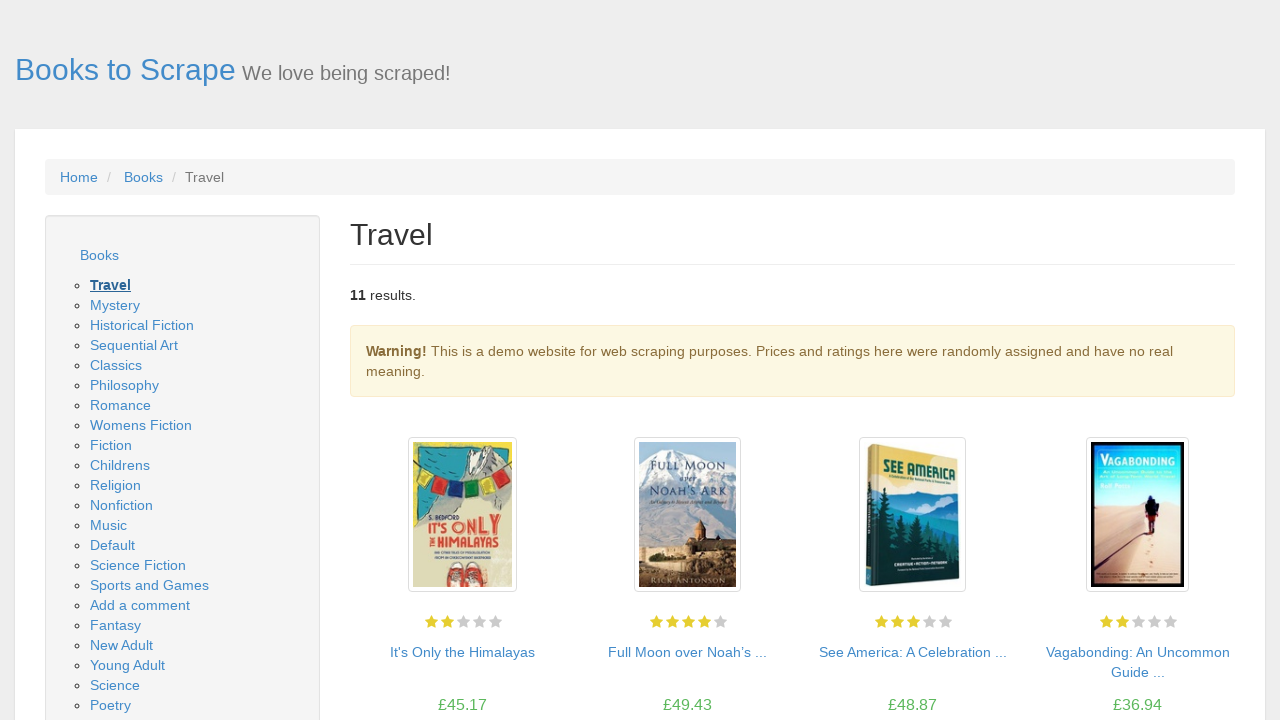

Book products loaded in category
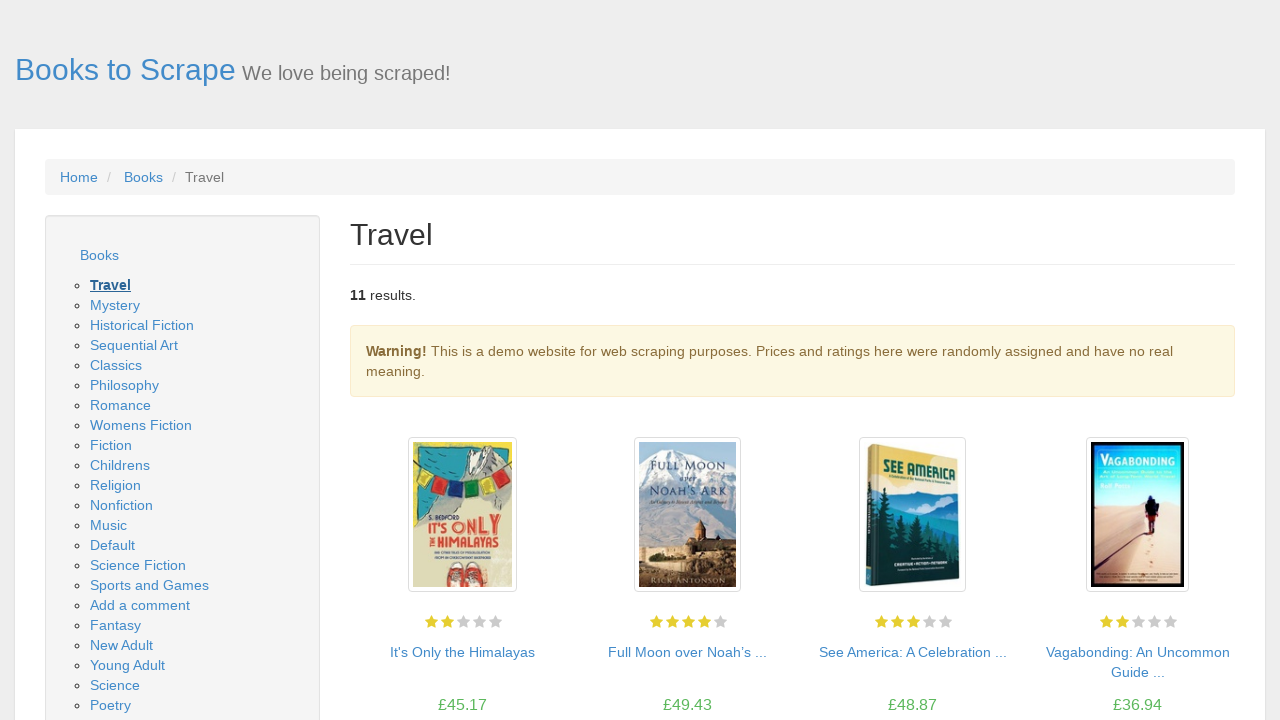

Clicked on the first book to view its details at (462, 652) on .product_pod h3 a >> nth=0
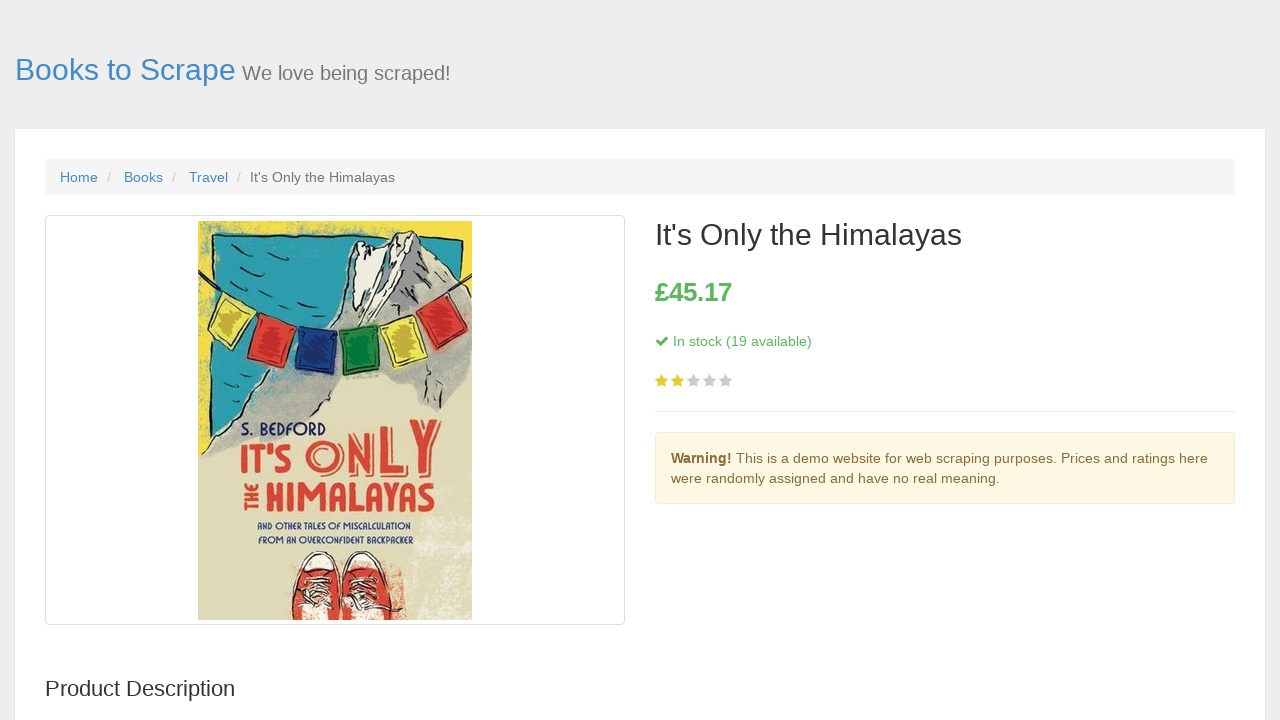

Book title loaded on details page
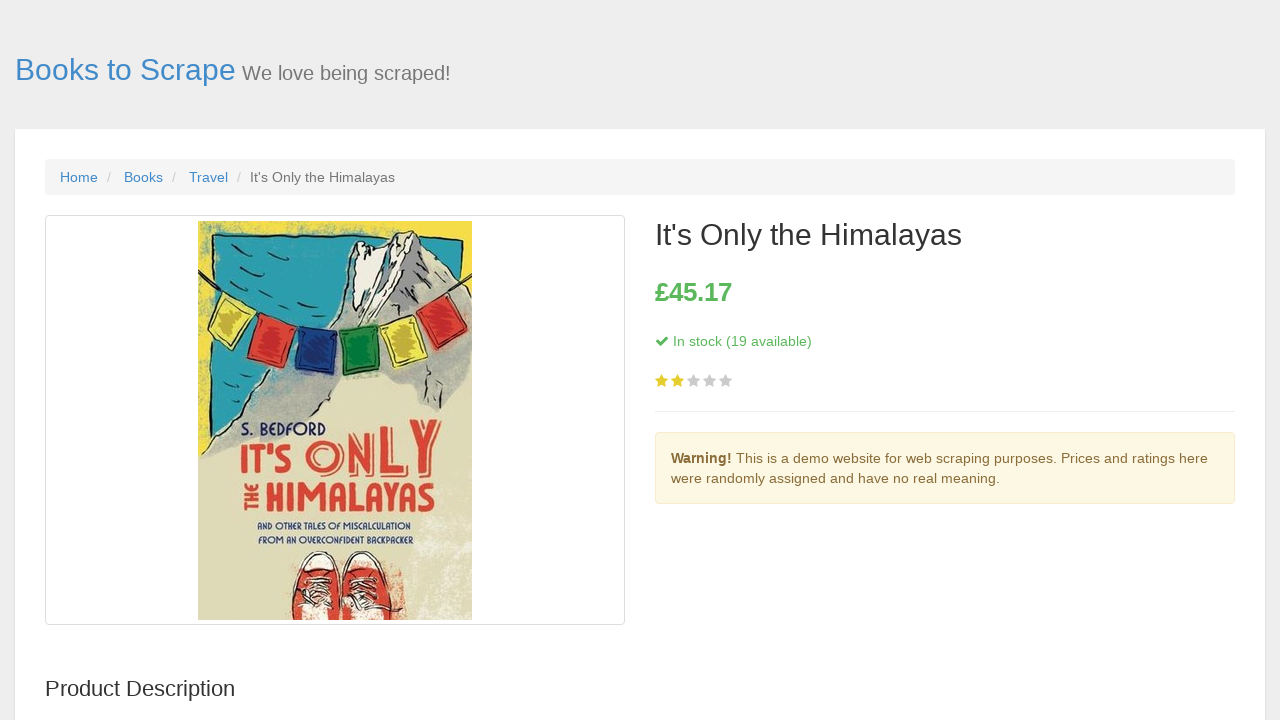

Book price loaded on details page
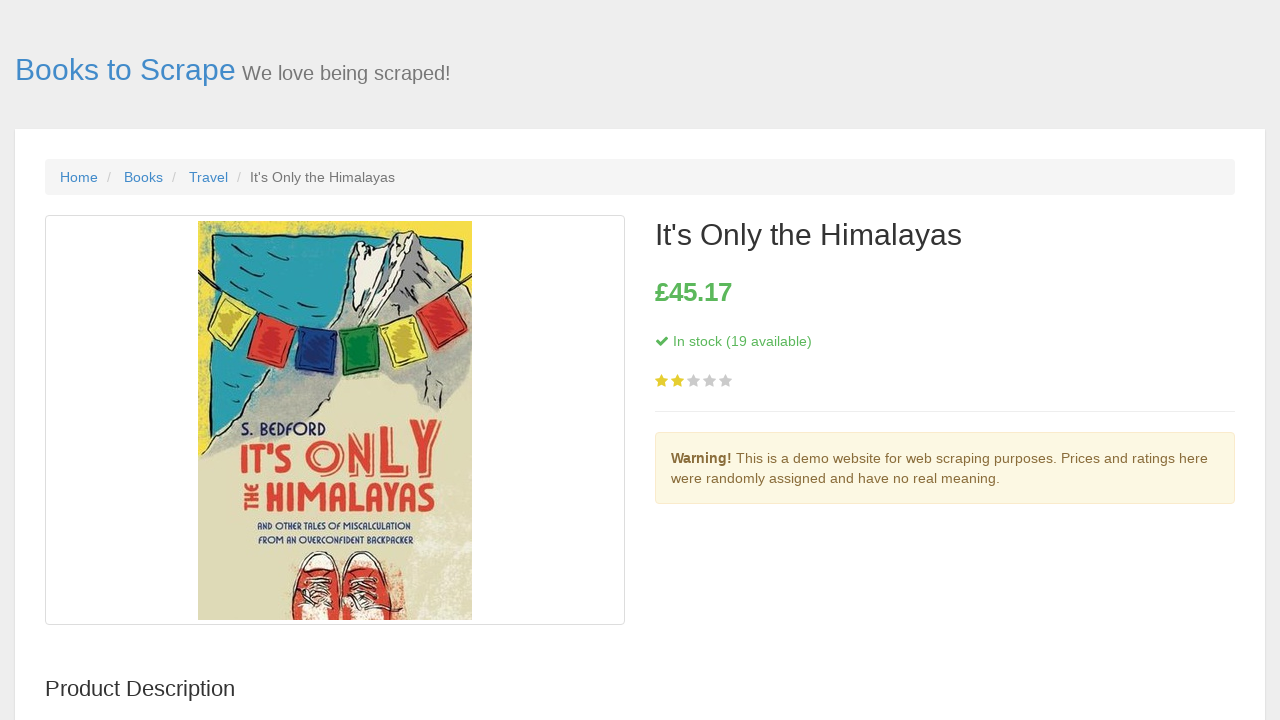

Book star rating loaded on details page
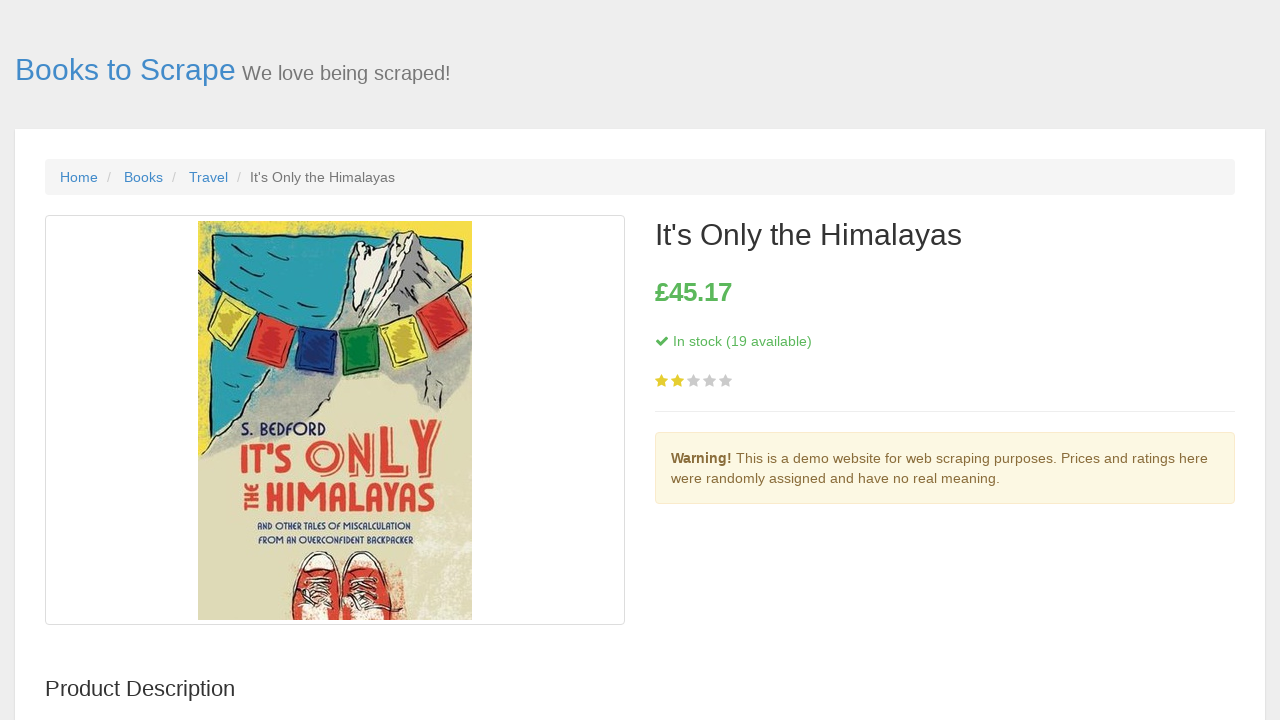

Navigated back to the category listing page
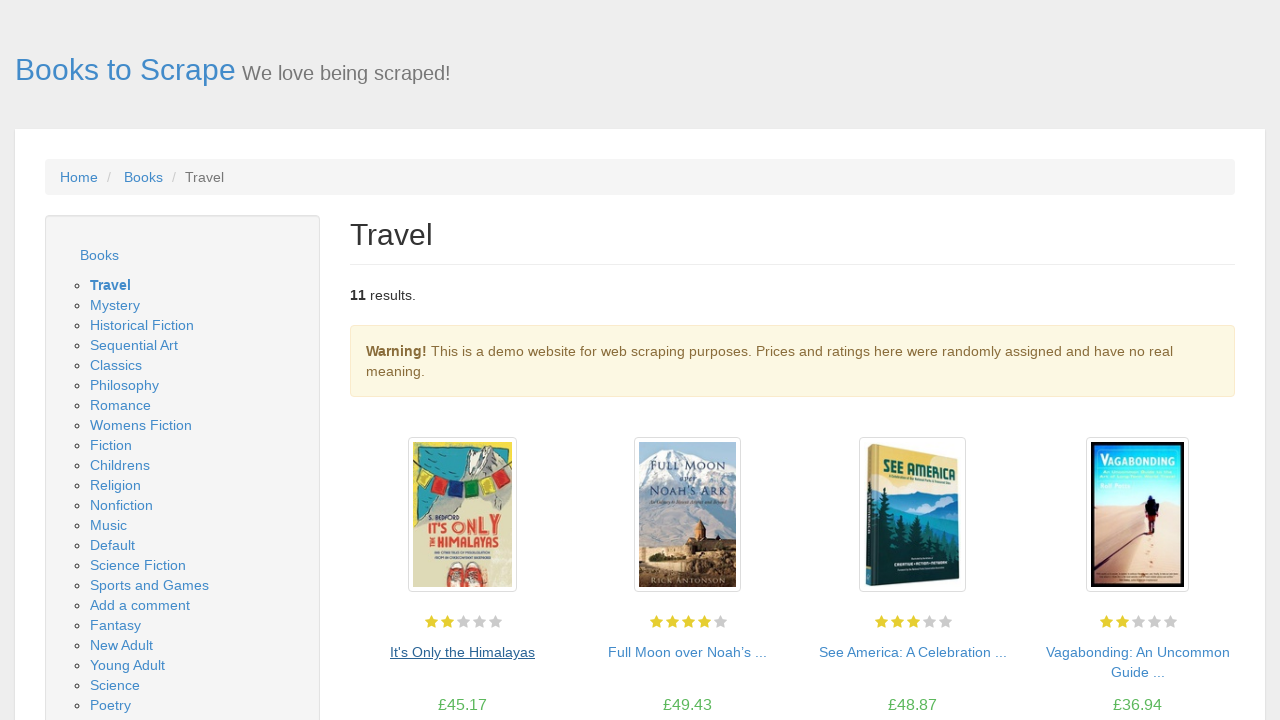

Verified products are displayed on category page
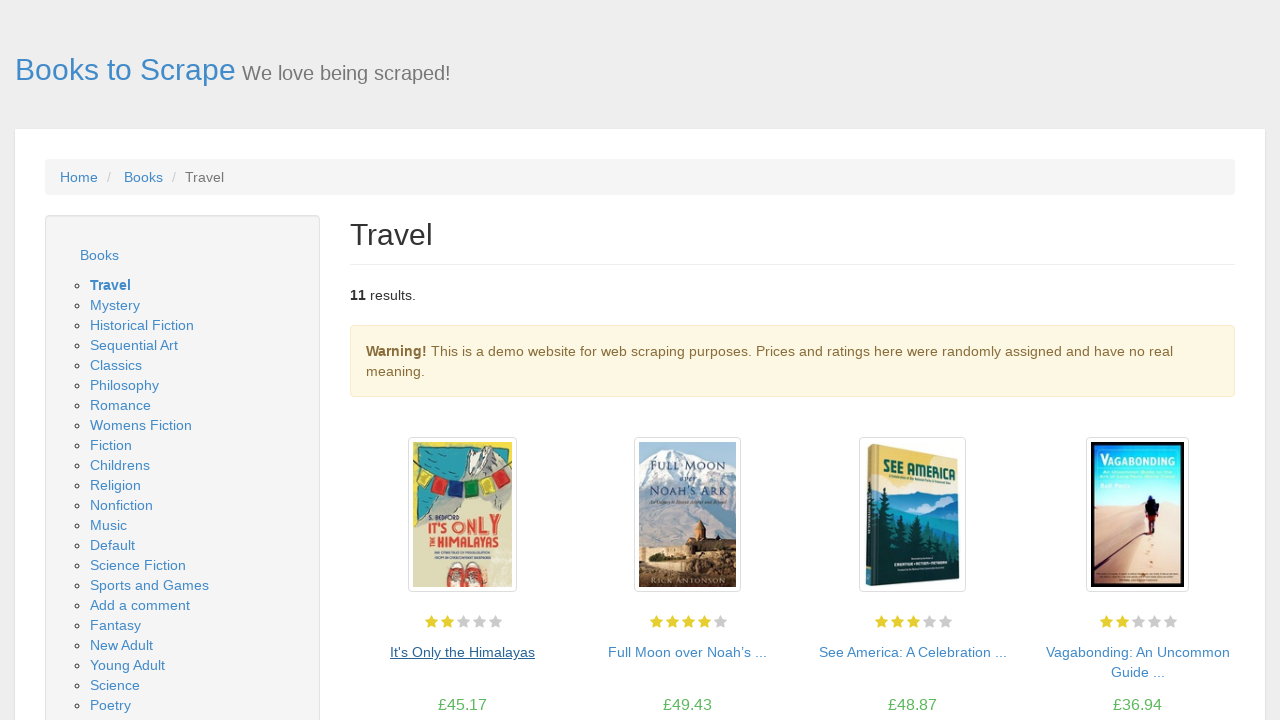

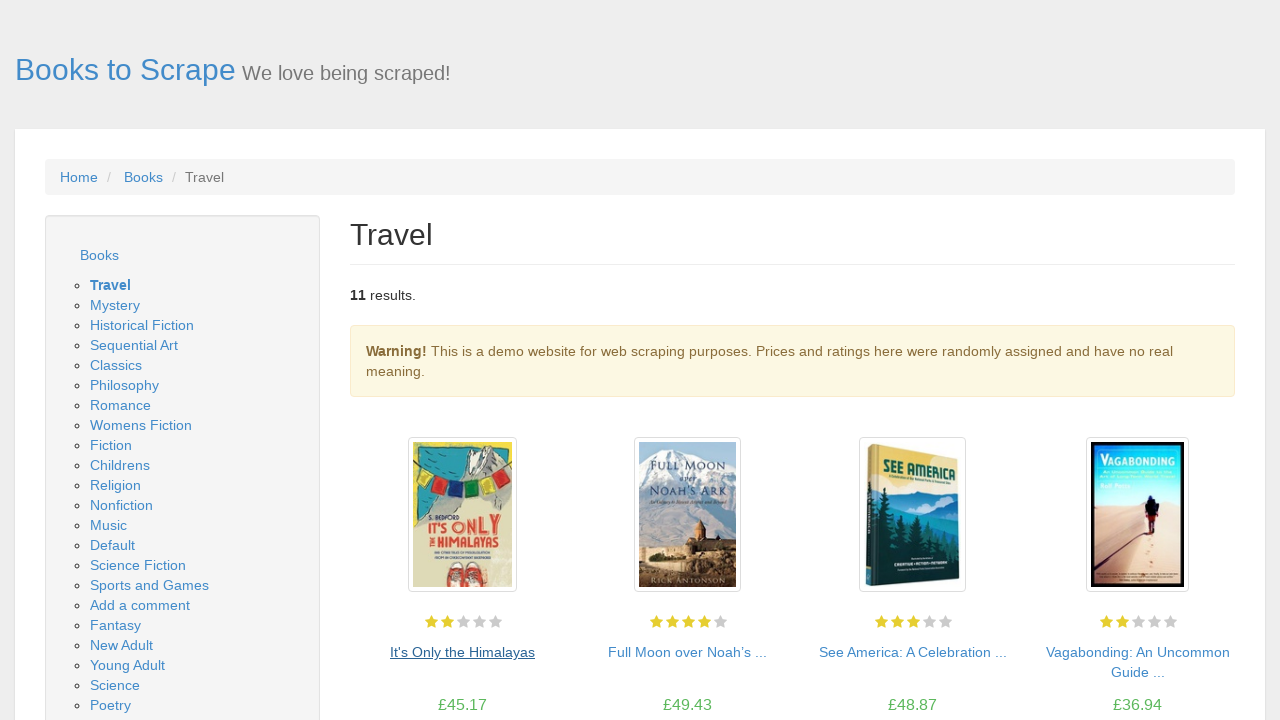